Tests drag and drop functionality by dragging a draggable element and dropping it onto a droppable target element

Starting URL: https://testautomationpractice.blogspot.com/

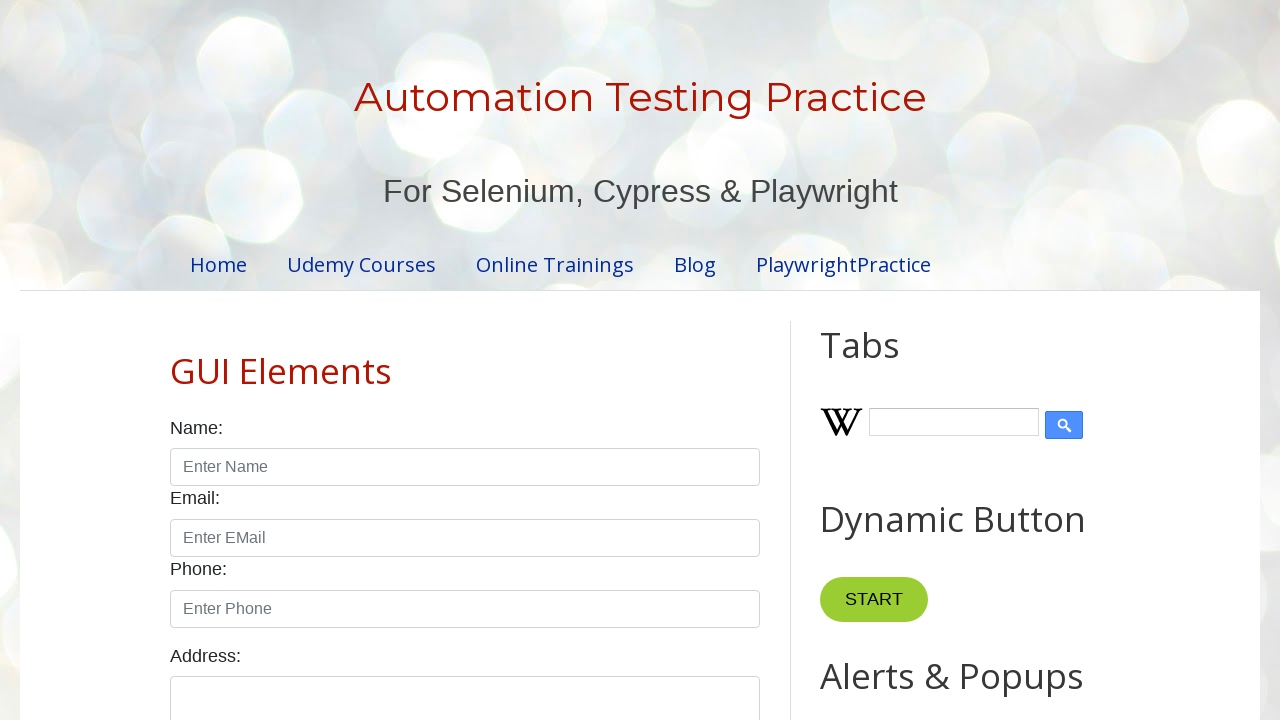

Located the draggable element with id 'draggable'
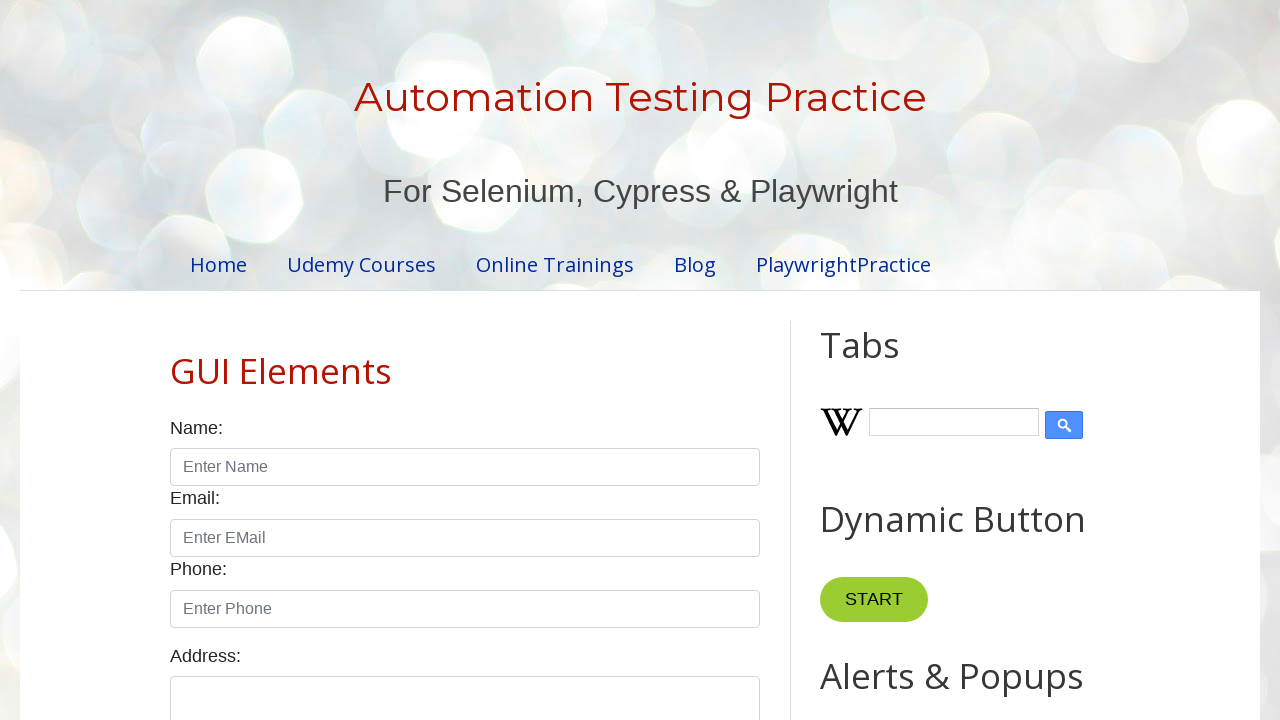

Located the droppable target element with id 'droppable'
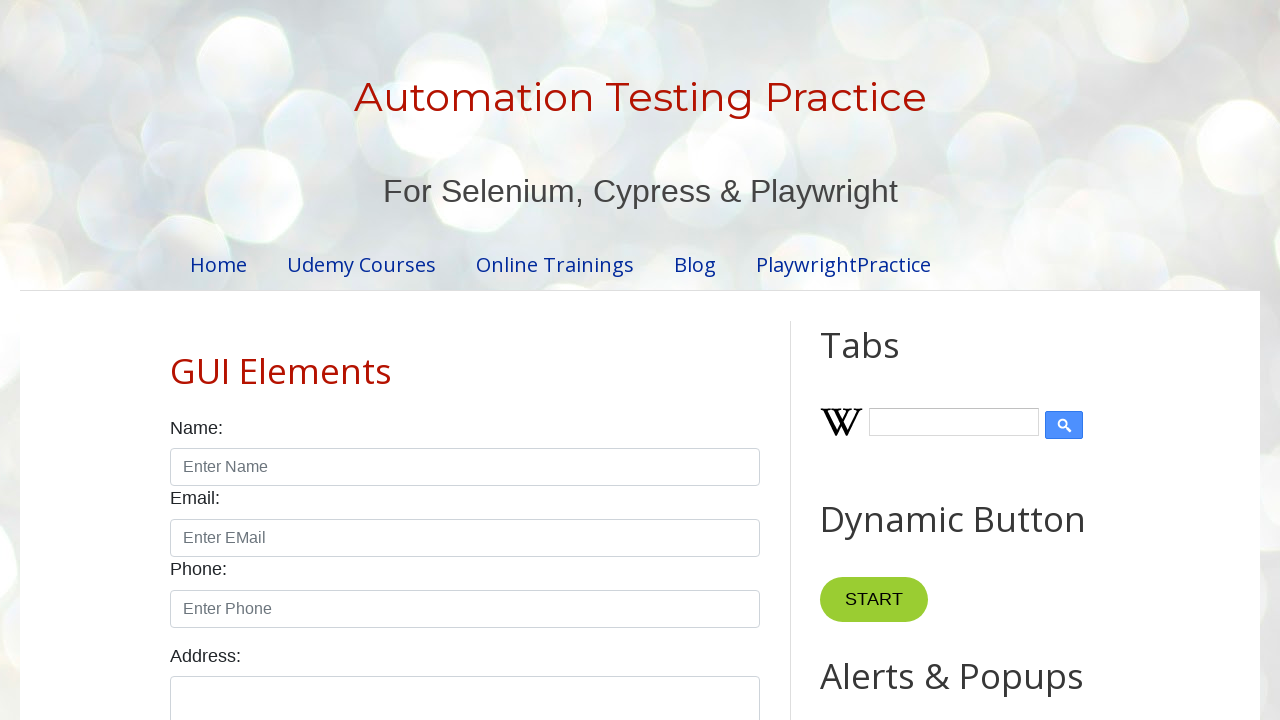

Dragged the draggable element and dropped it onto the droppable target at (1015, 386)
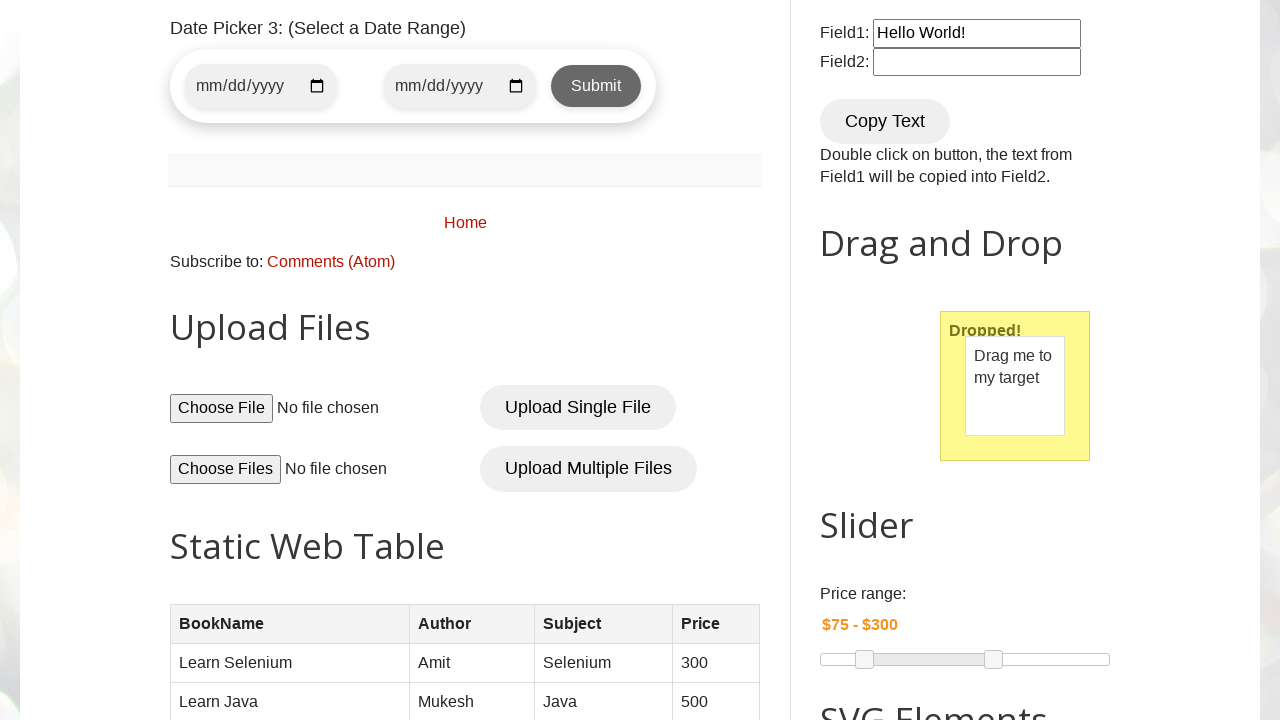

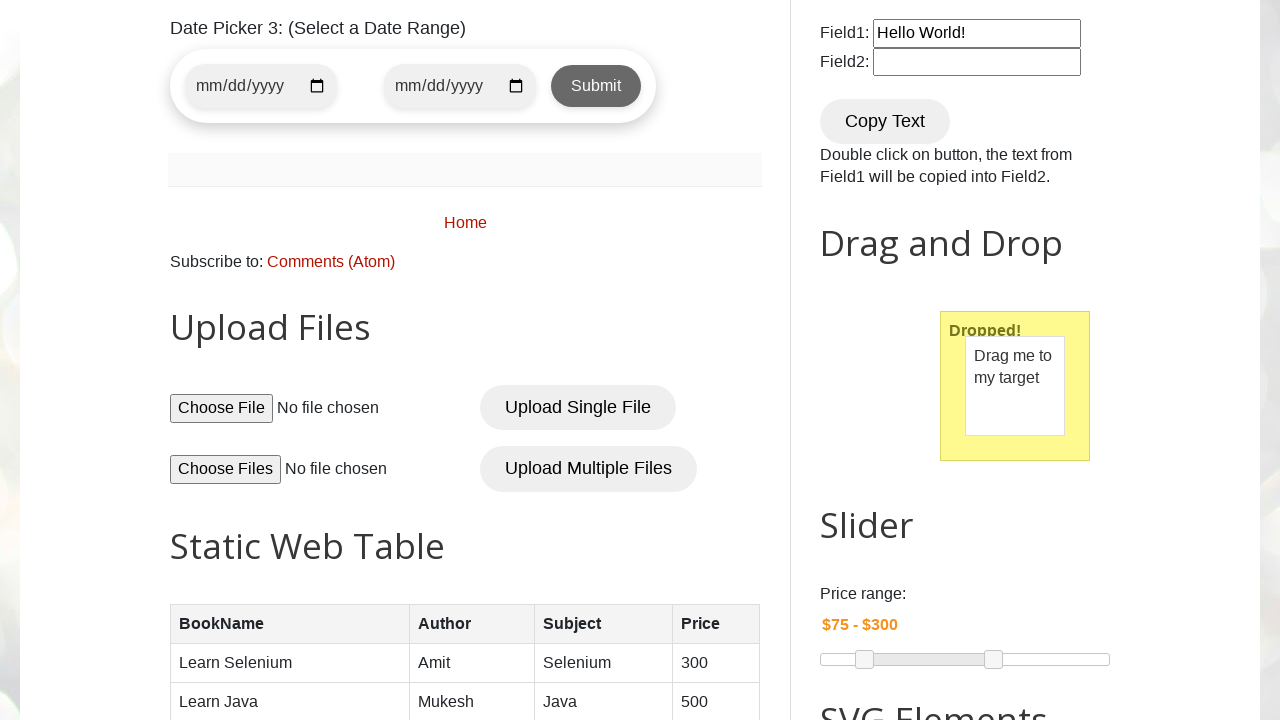